Tests the bank account registration form by filling in personal details including name, title, gender, employment status, username, email, and password fields.

Starting URL: https://uibank.uipath.com/register-account

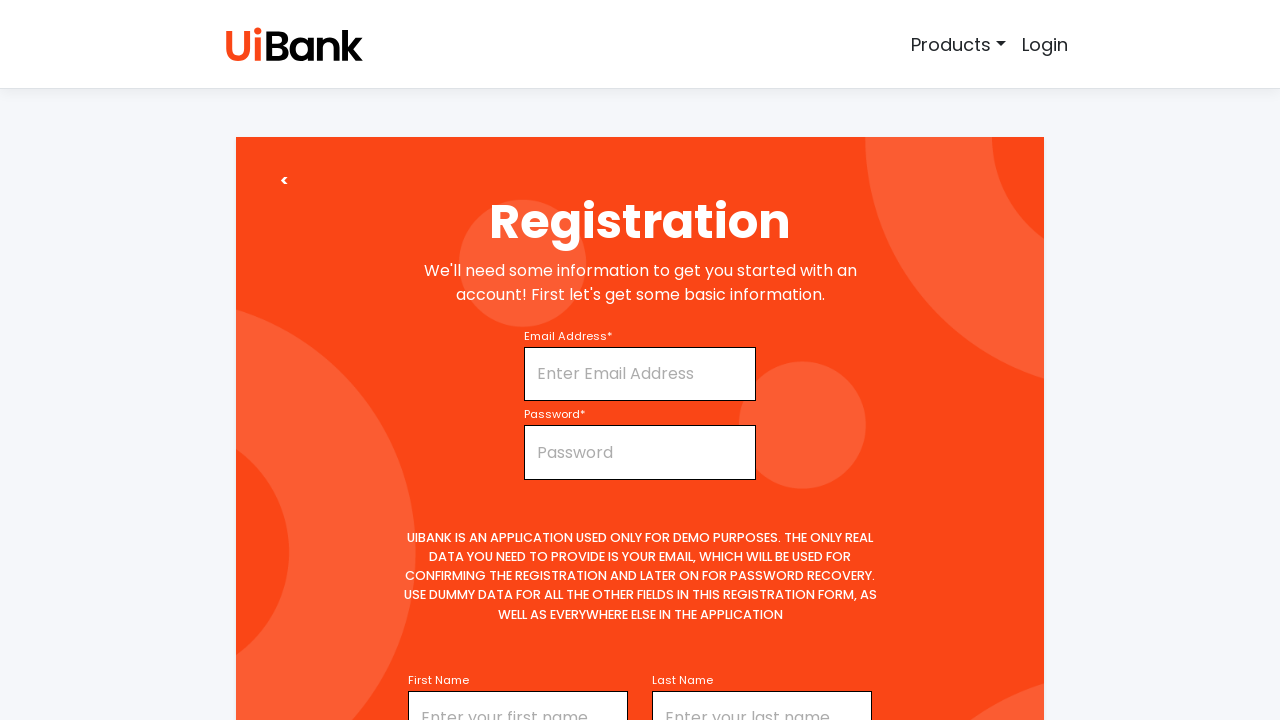

Filled first name field with 'madhu' on input#firstName
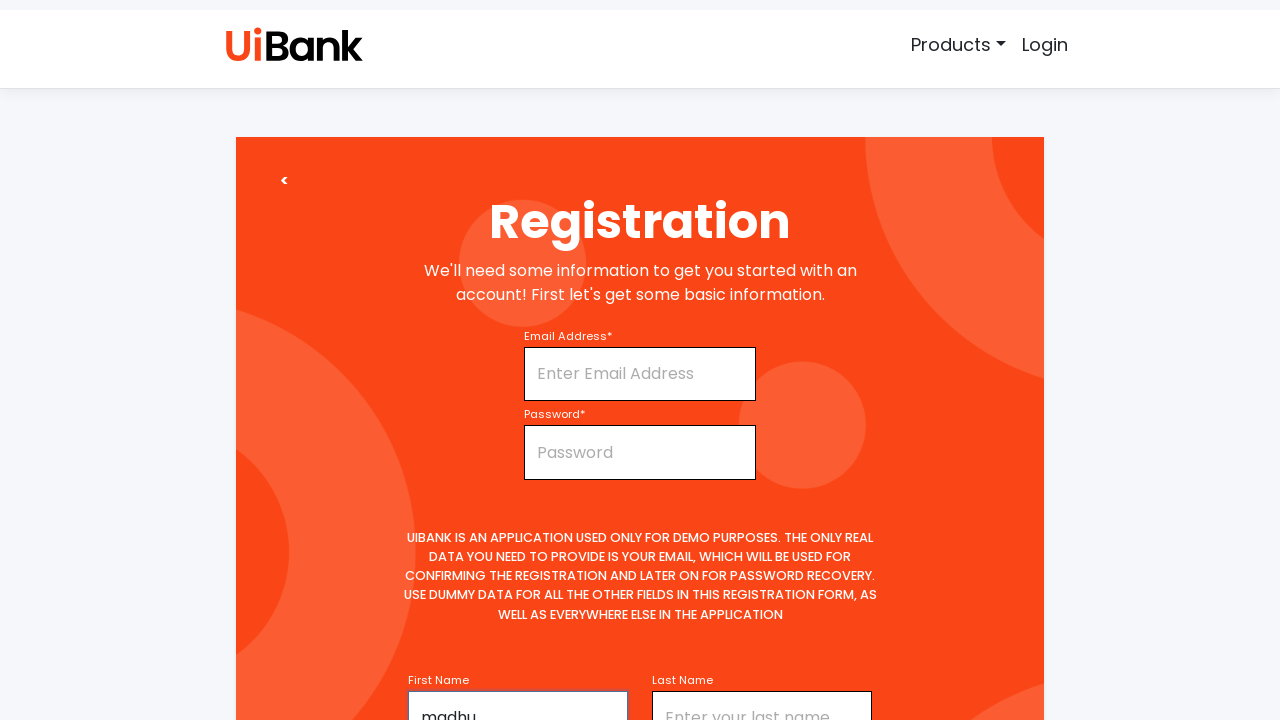

Selected 'Ms' from title dropdown on select#title
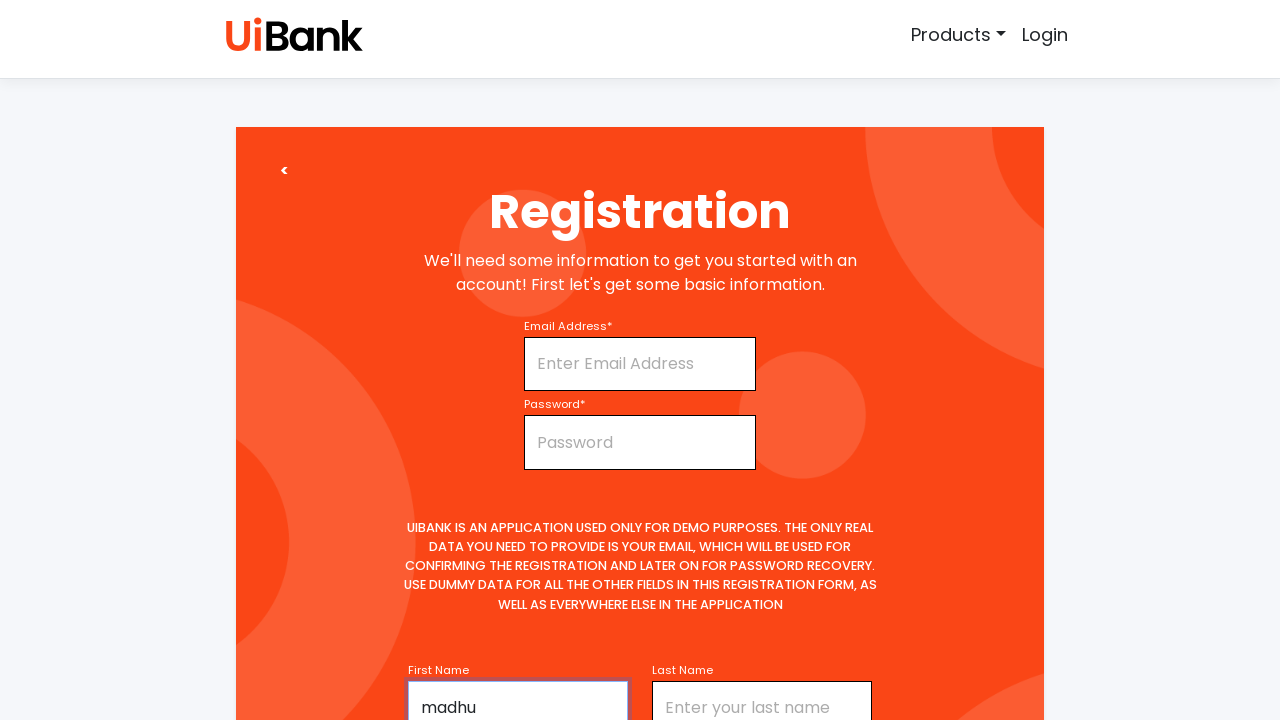

Filled middle name field with 'M' on input#middleName
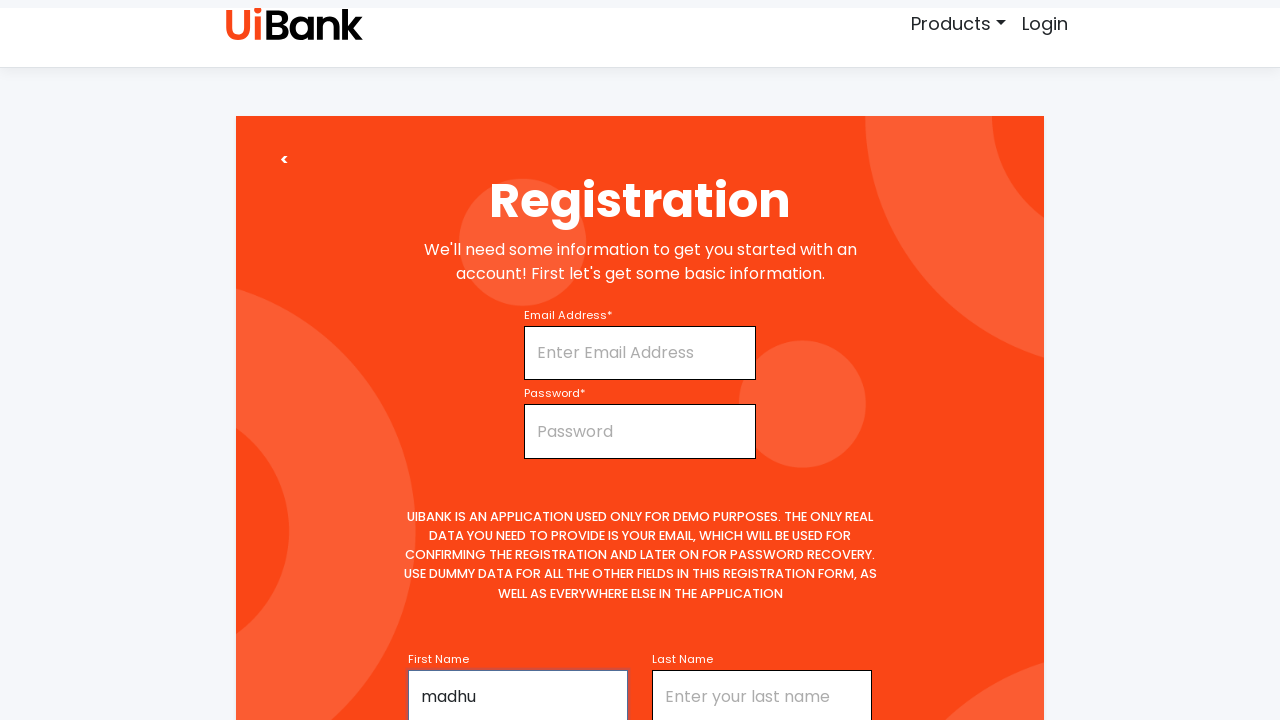

Filled last name field with 'Maduraiveeran' on input#lastName
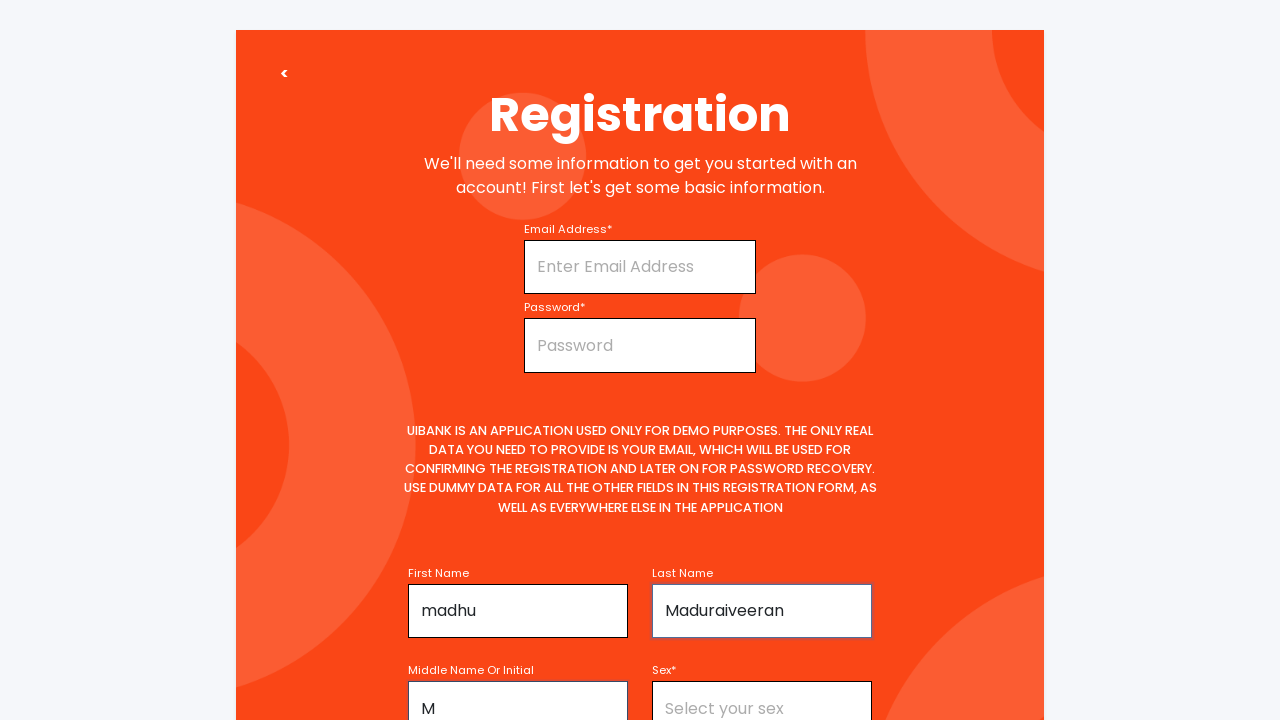

Selected 'Female' from gender dropdown on select[name='gender']
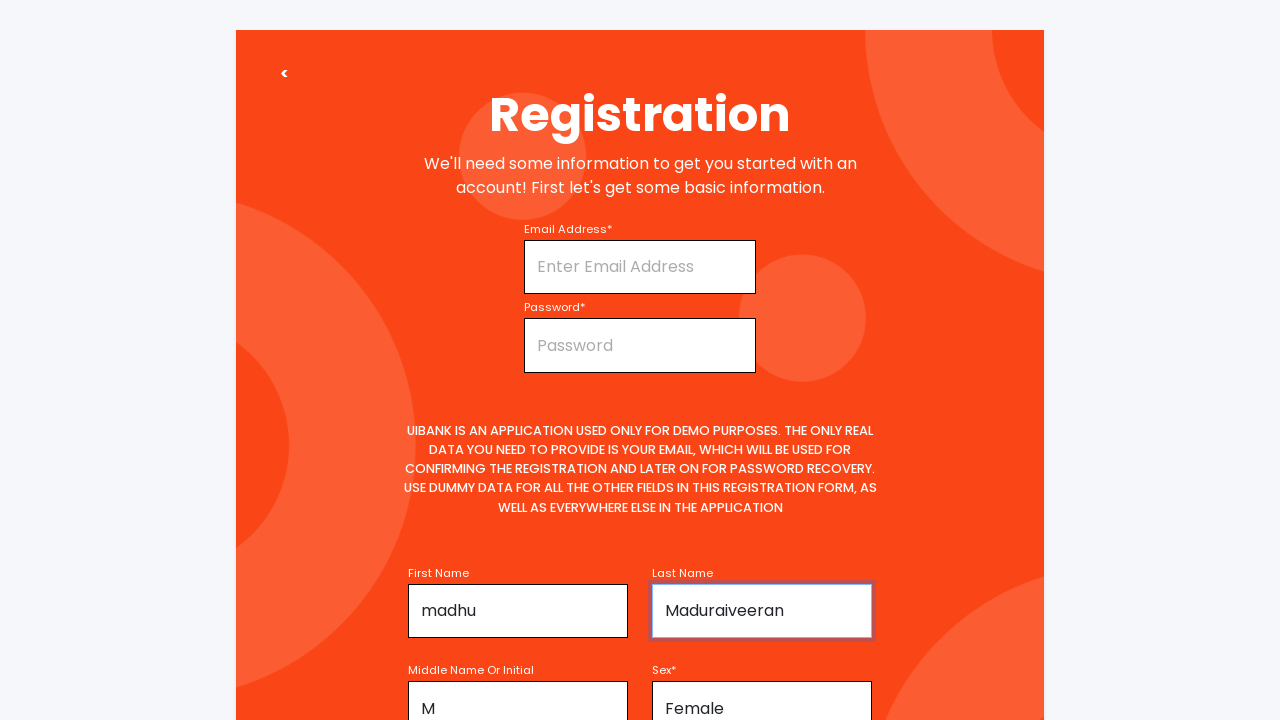

Selected 'Unemployed' from employment status dropdown on select#employmentStatus
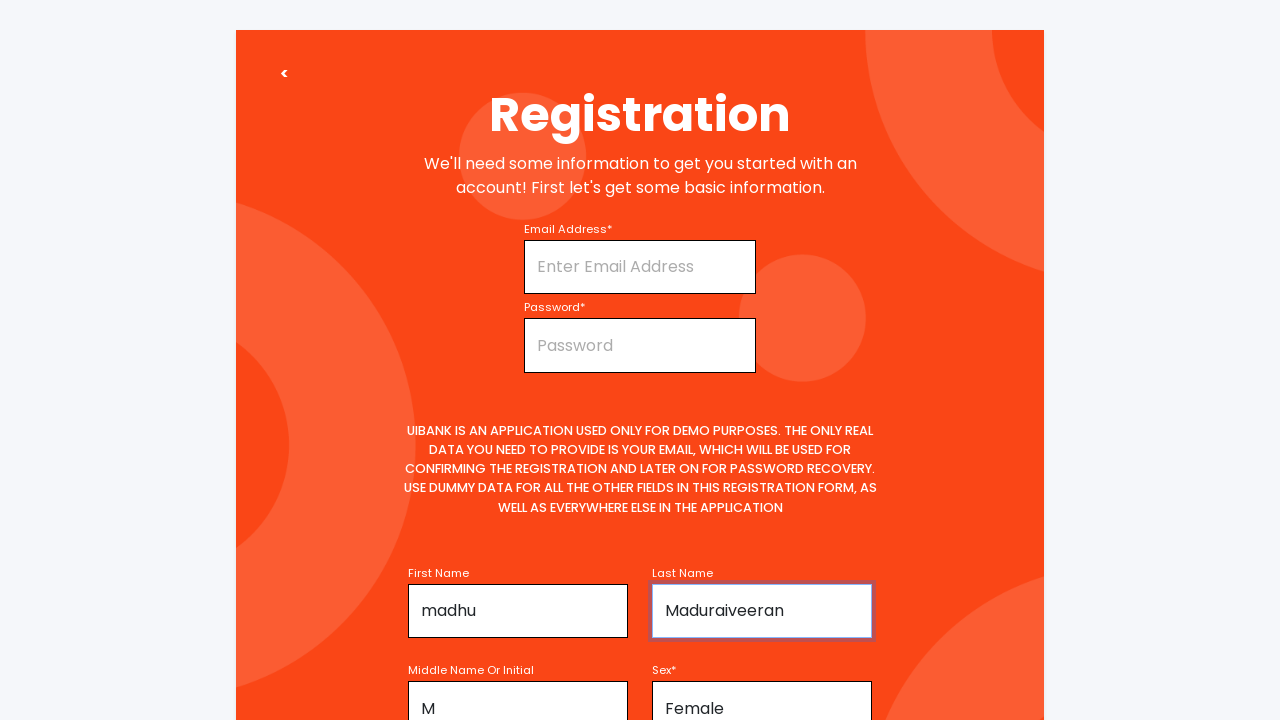

Filled username field with 'maddy' on input#username
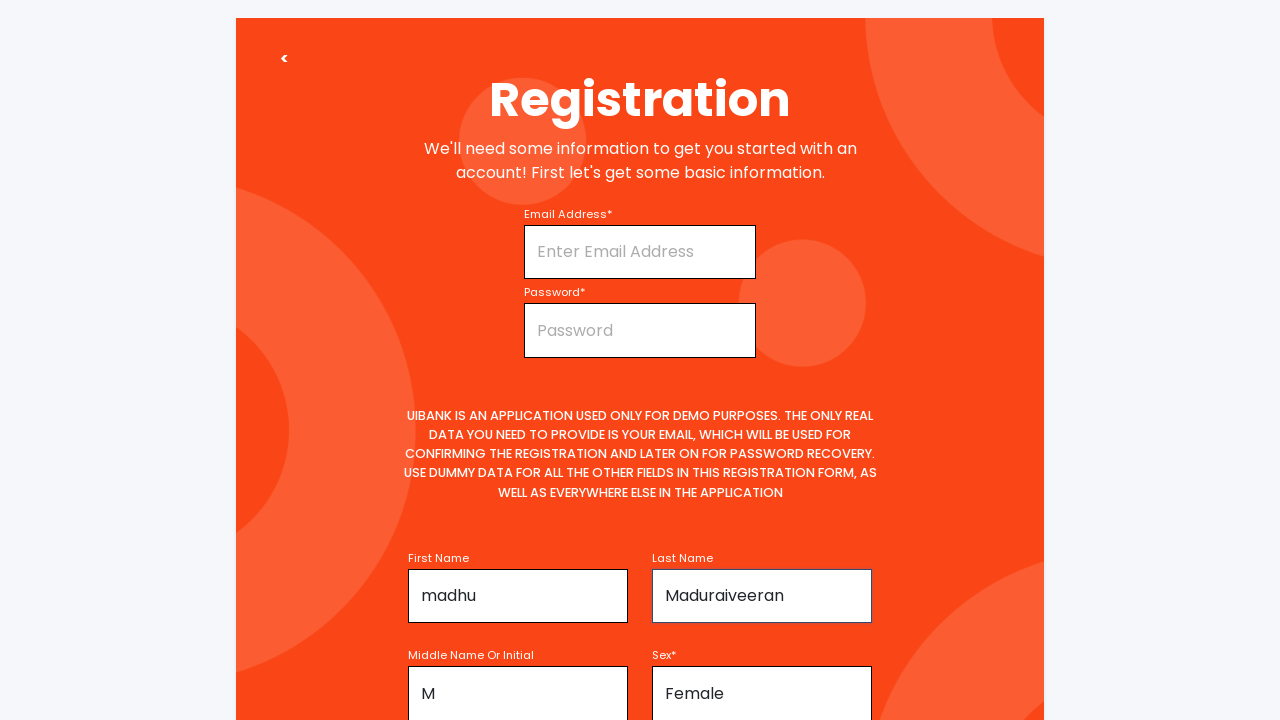

Filled email field with 'puppymadhumitha19@gmail.com' on input#email
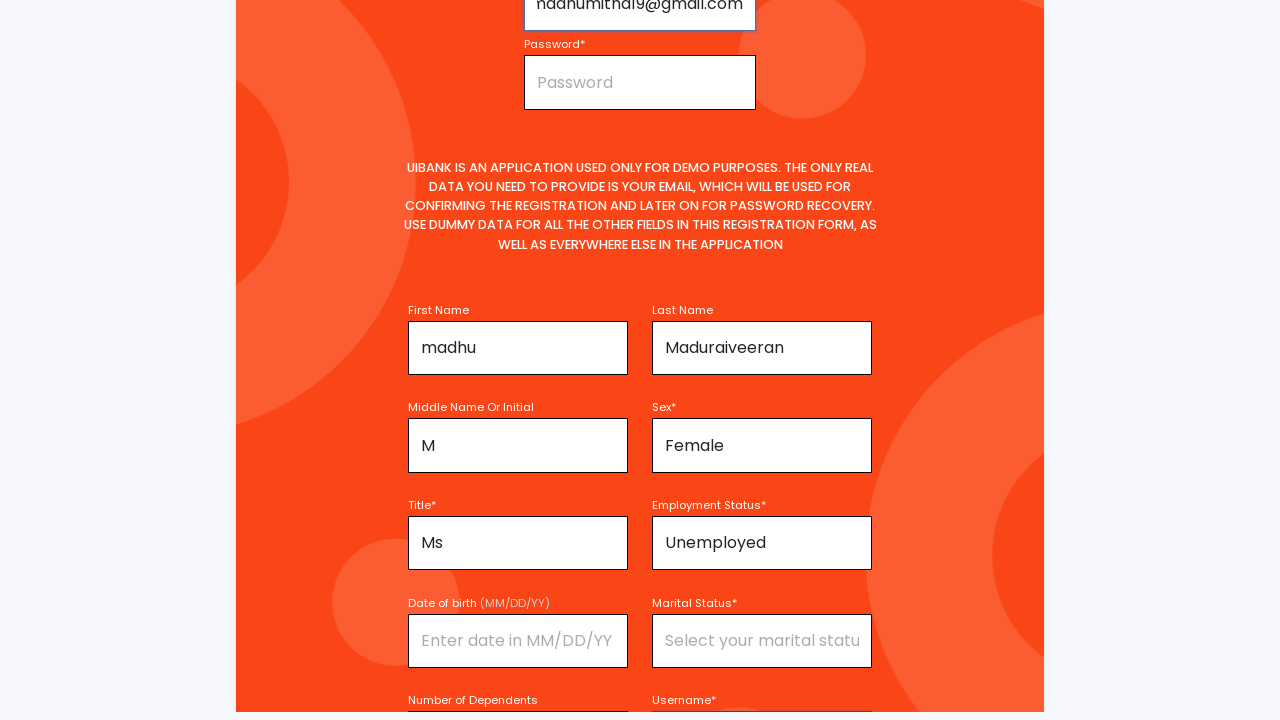

Filled password field with 'SecurePass123!' on input#password
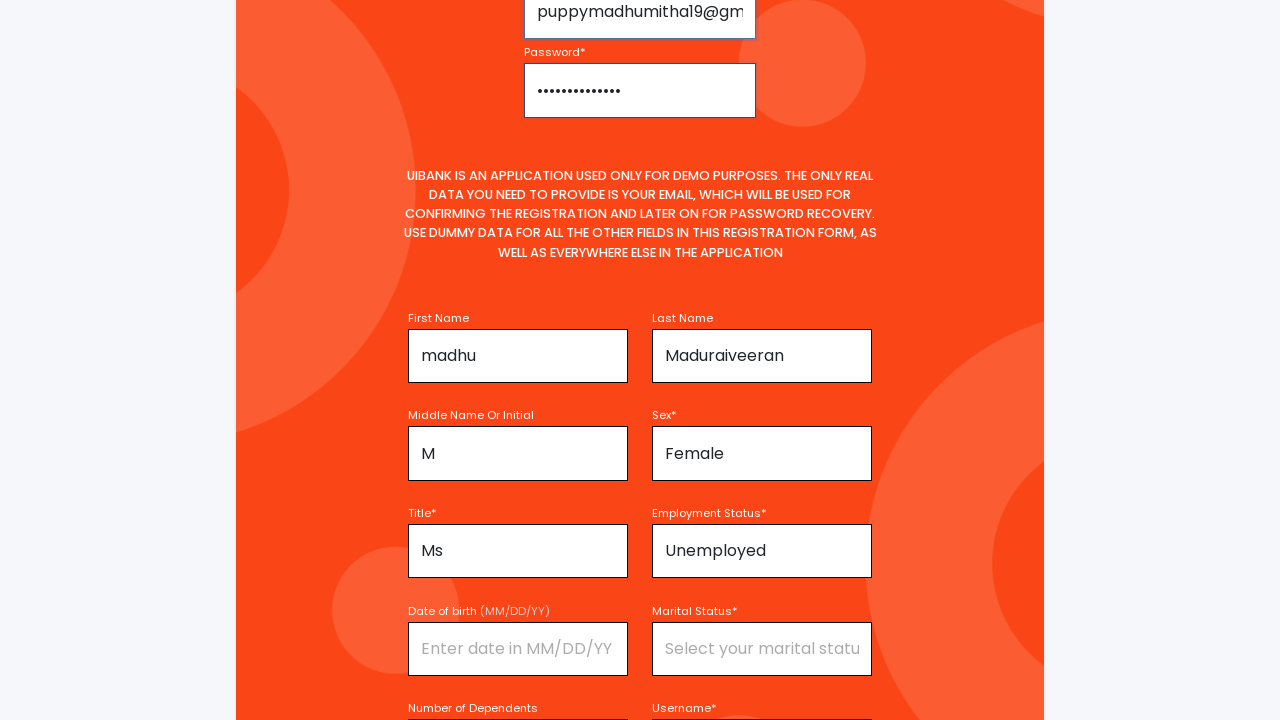

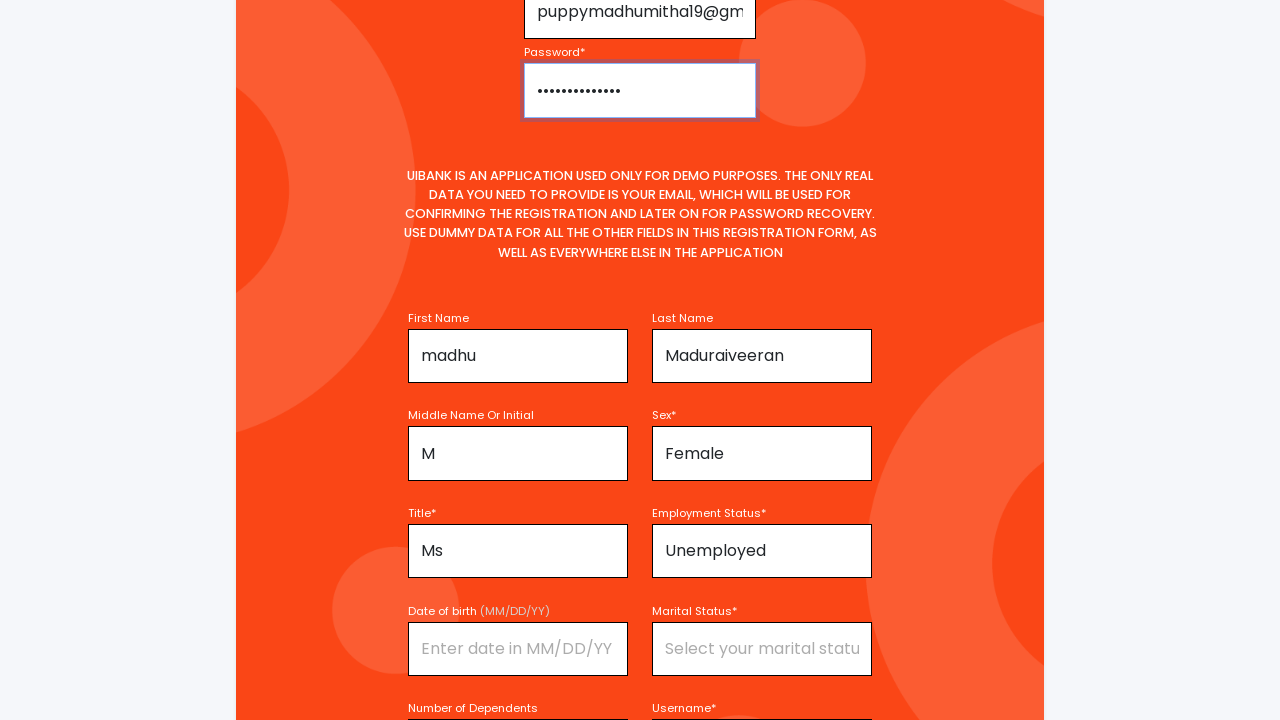